Navigates to the StudentBostäder apartment search page sorted by rent and verifies that the page loads with apartment listings and pricing information displayed.

Starting URL: https://www.studentbostader.se/en/find-apartments/search-apartments/?sortering=hyra

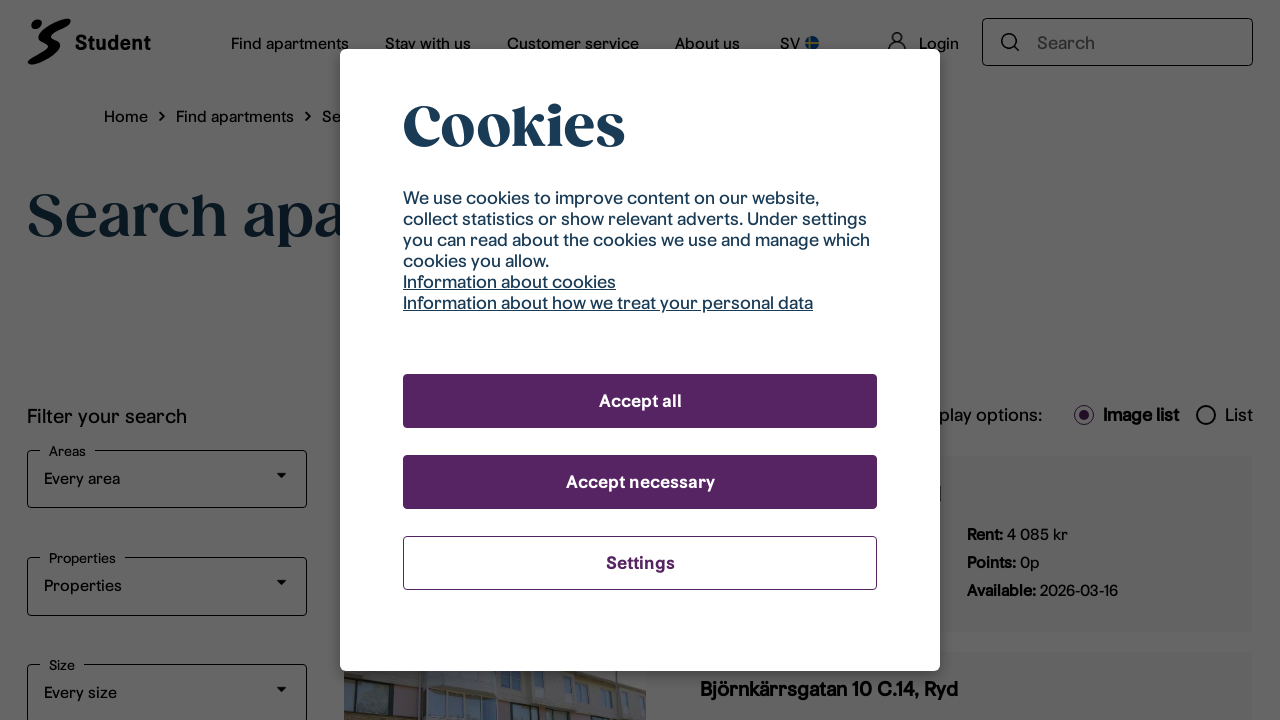

Navigated to StudentBostäder apartment search page sorted by rent
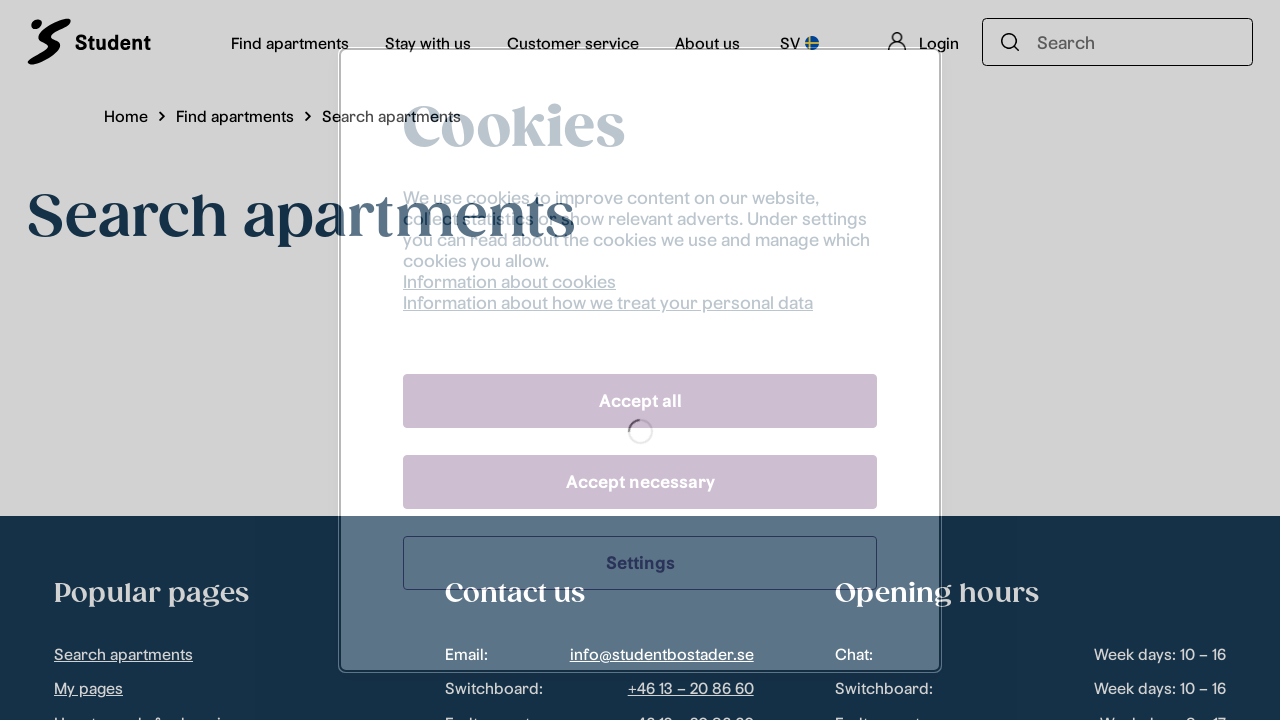

Page loaded and element showing number of offers is visible
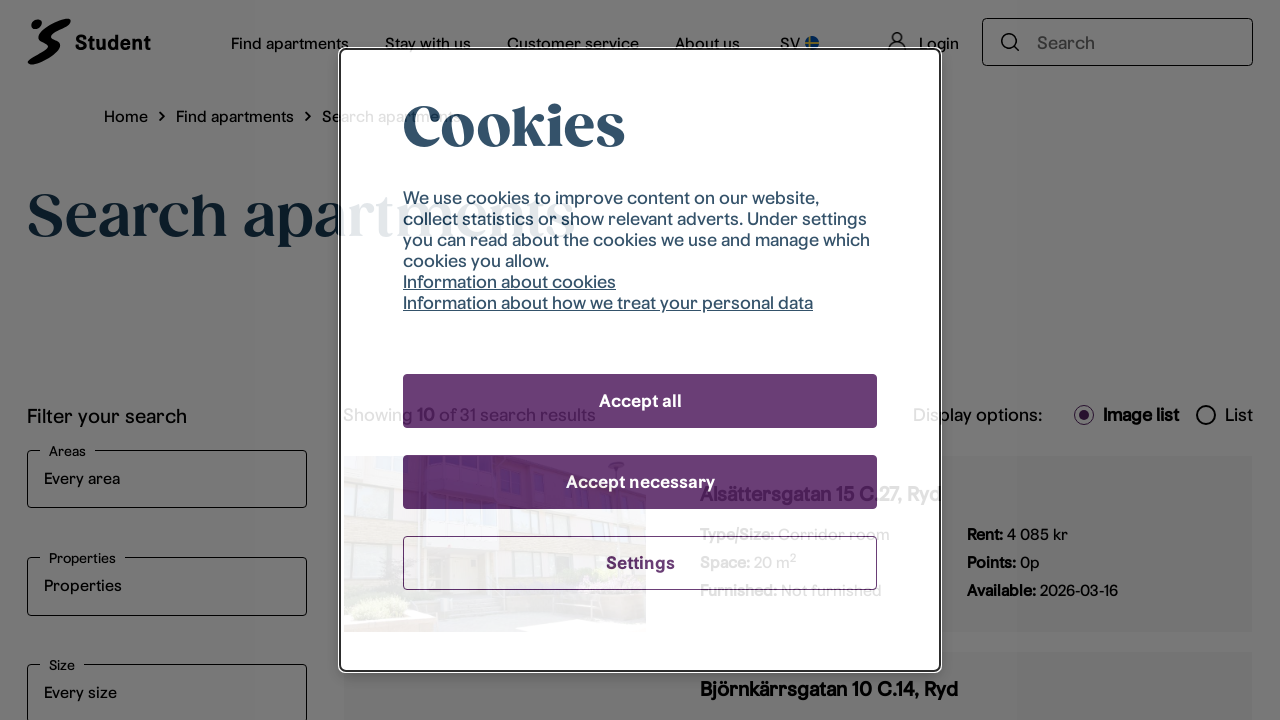

Apartment listings with pricing information are displayed
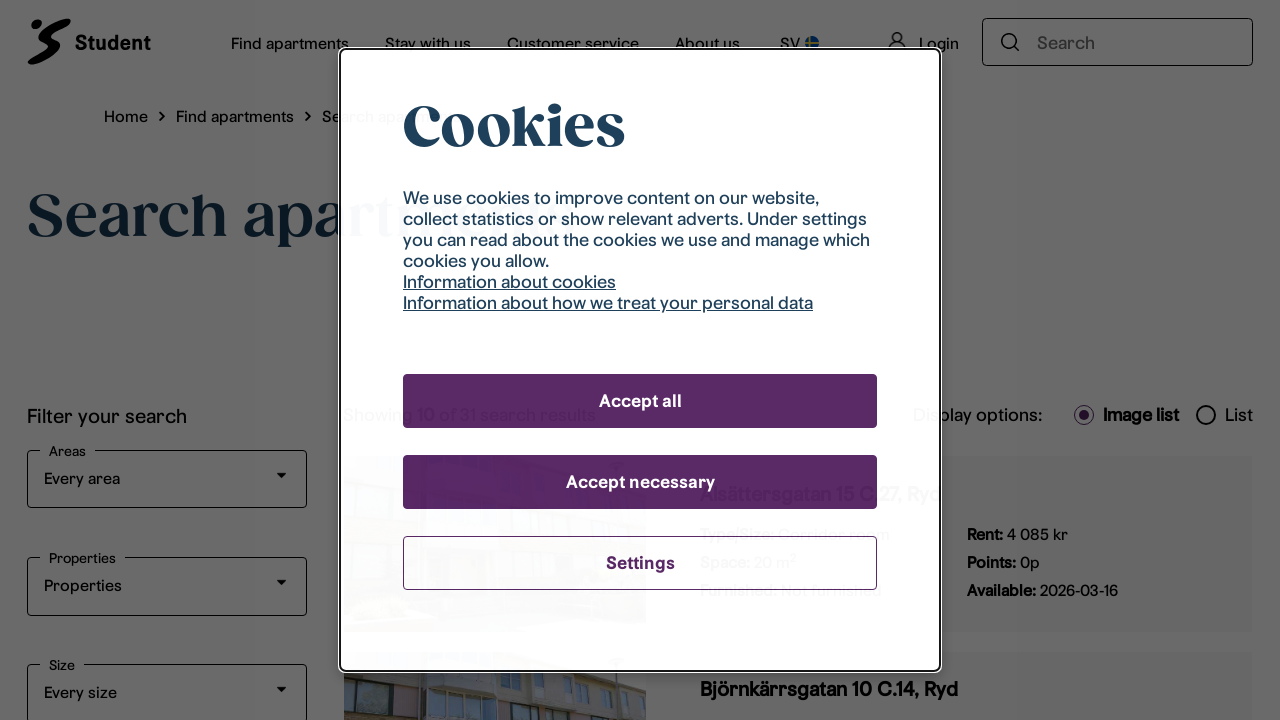

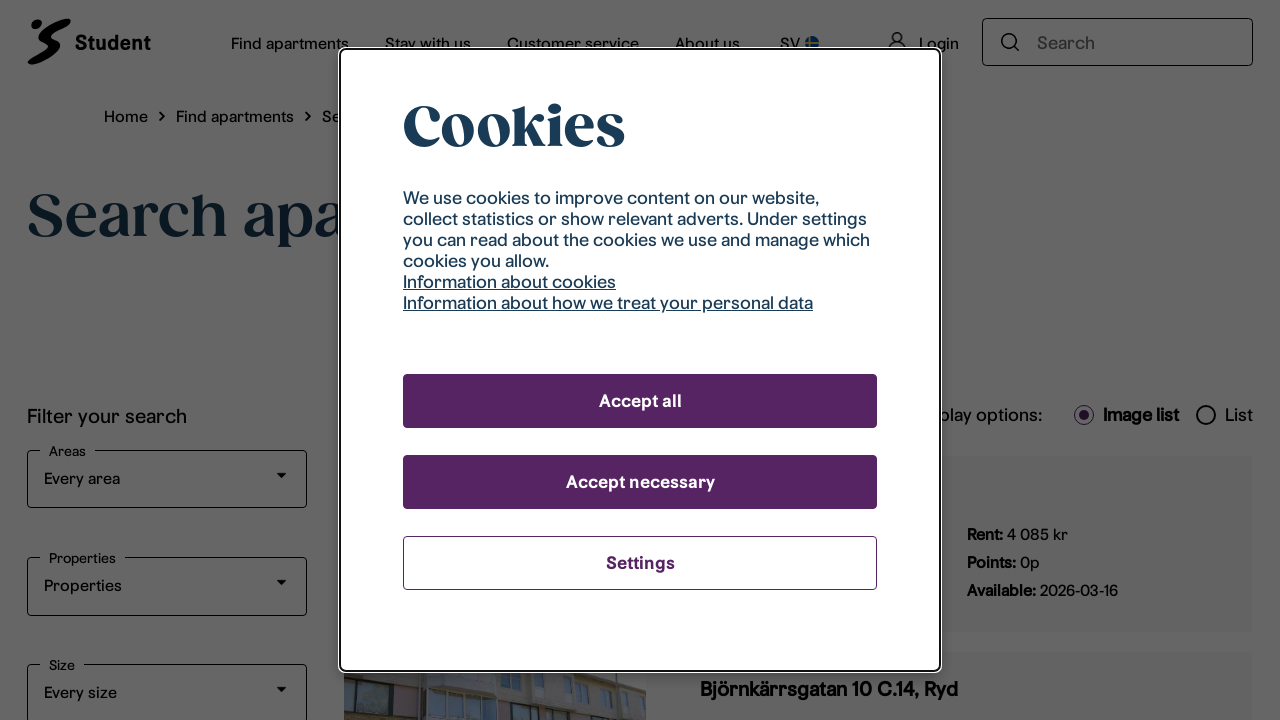